Tests browser tab handling by clicking a button that opens a new tab, then verifies multiple windows exist and handles switching between them

Starting URL: https://demoqa.com/browser-windows

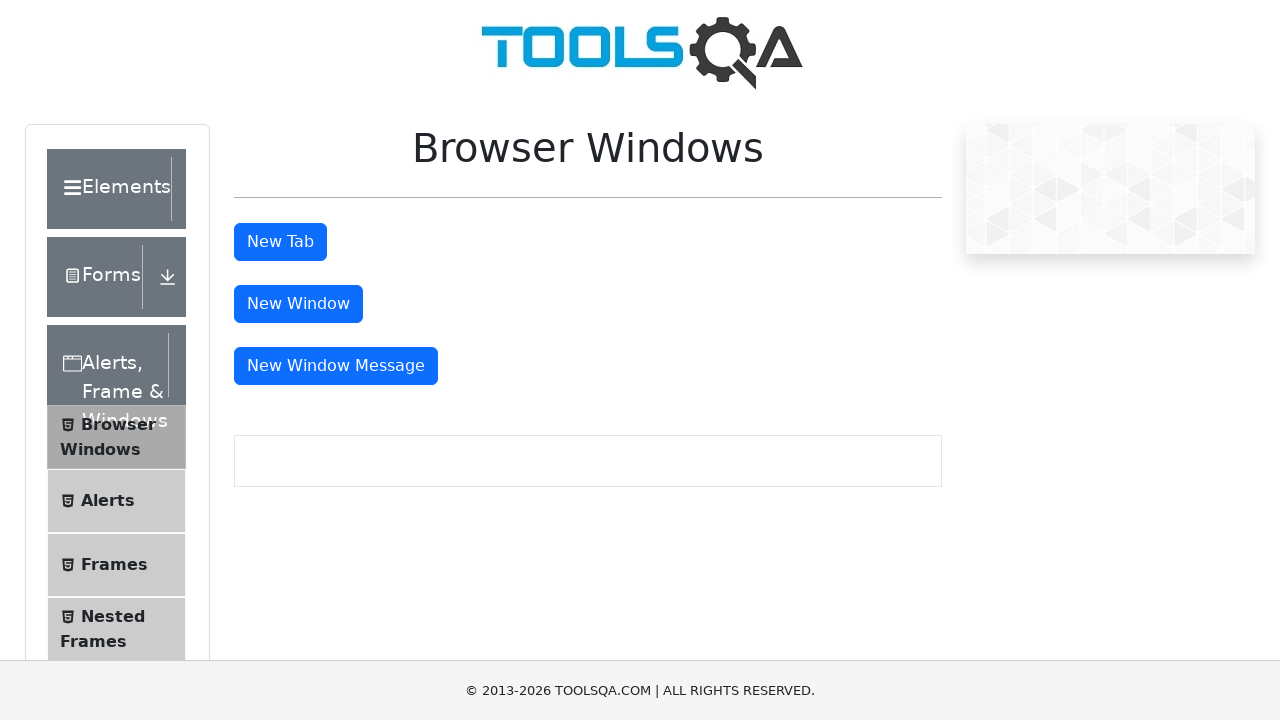

Clicked button to open new tab at (280, 242) on #tabButton
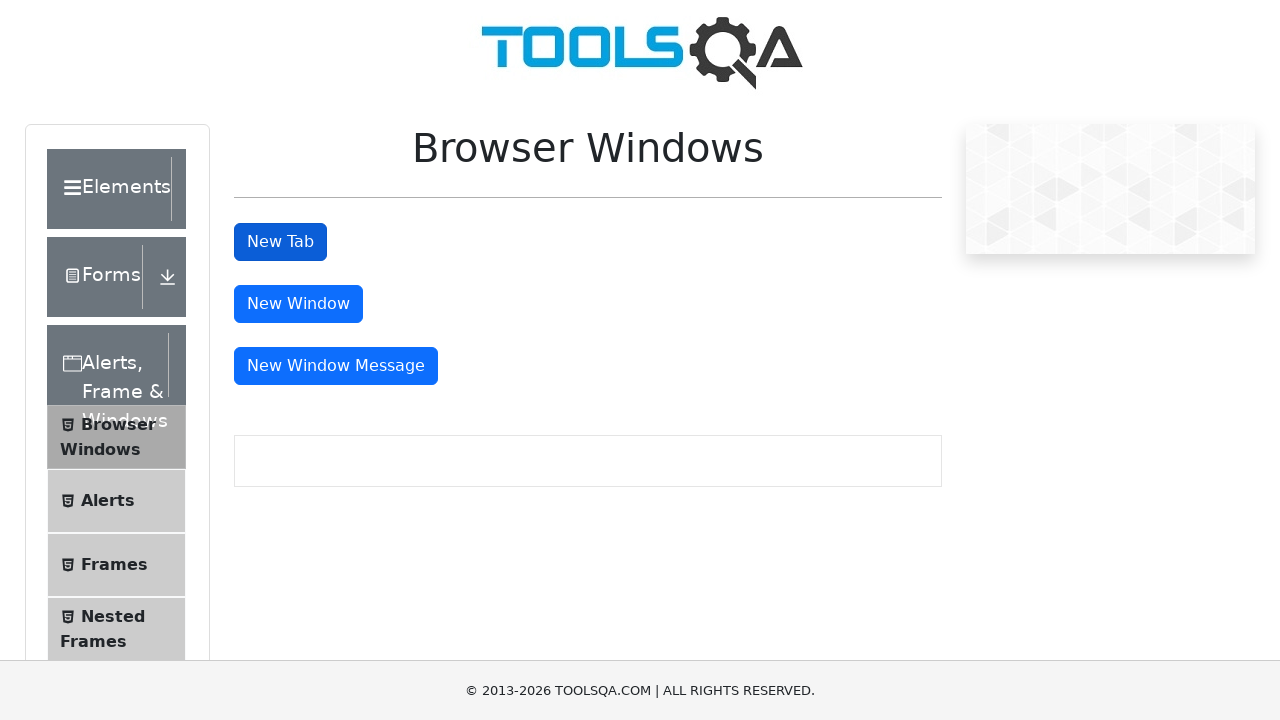

Waited for new tab to open
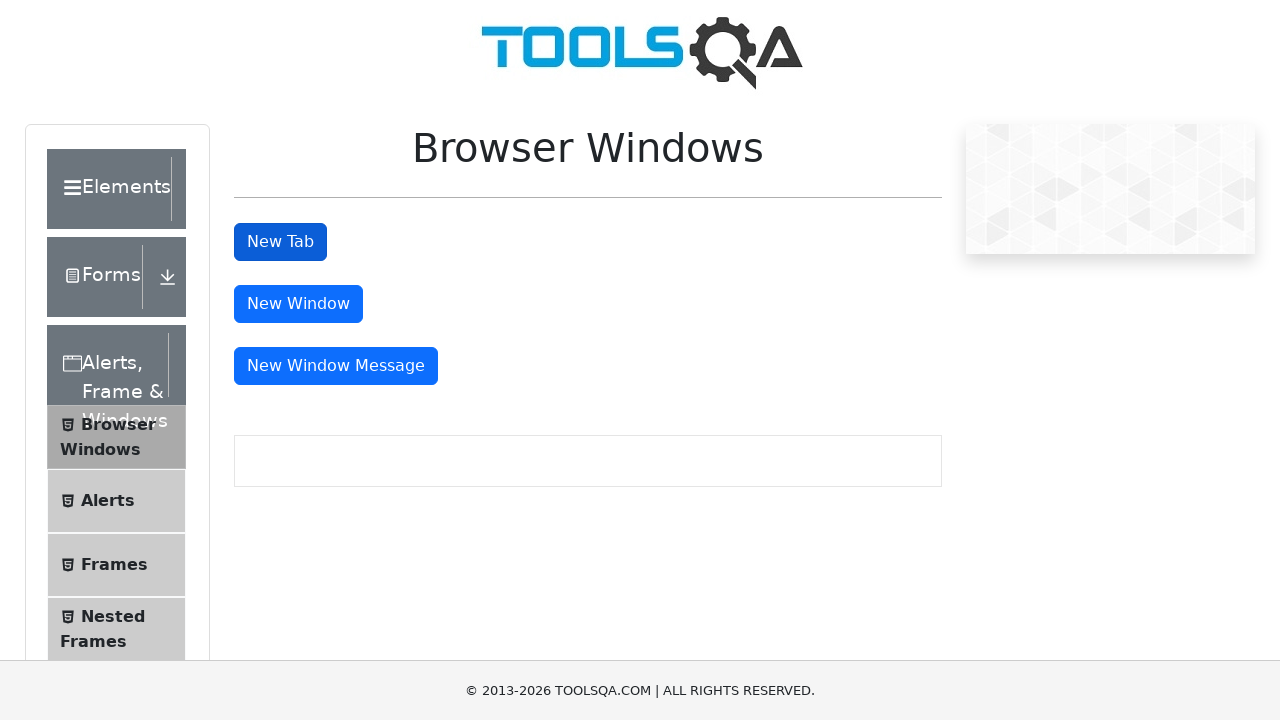

Retrieved all open tabs/pages from context
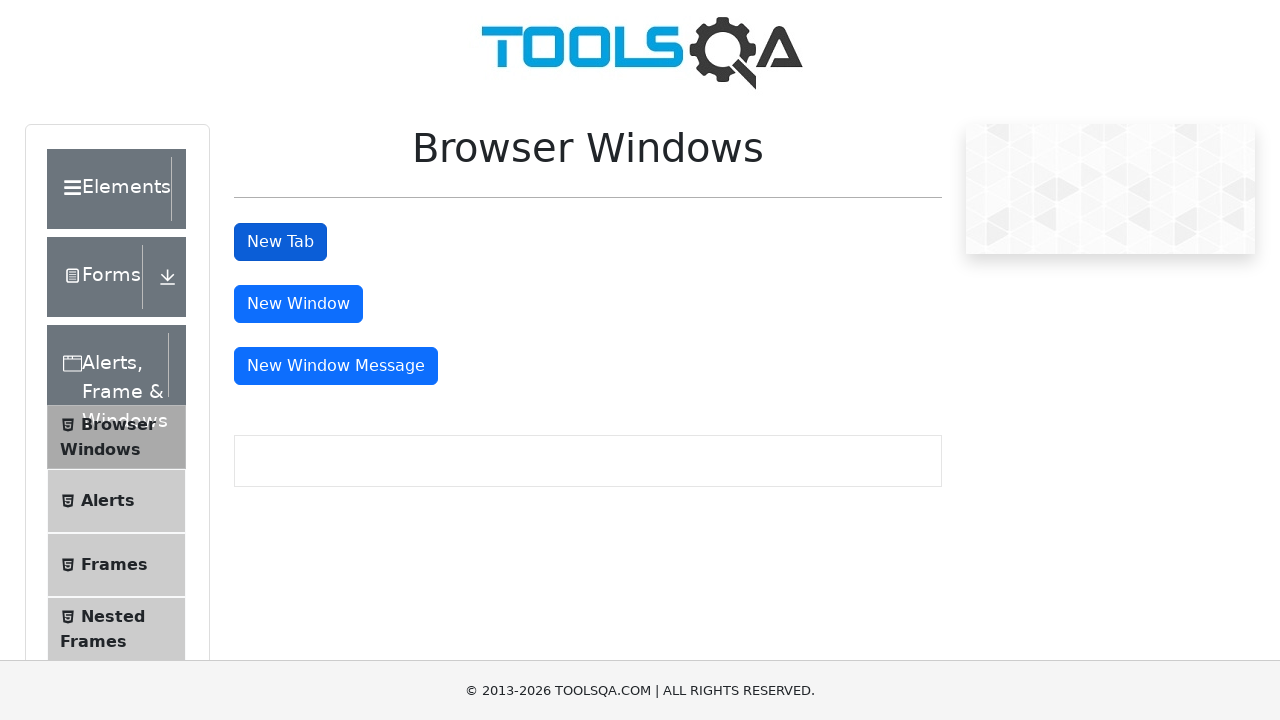

Verified multiple tabs exist - found 2 tabs
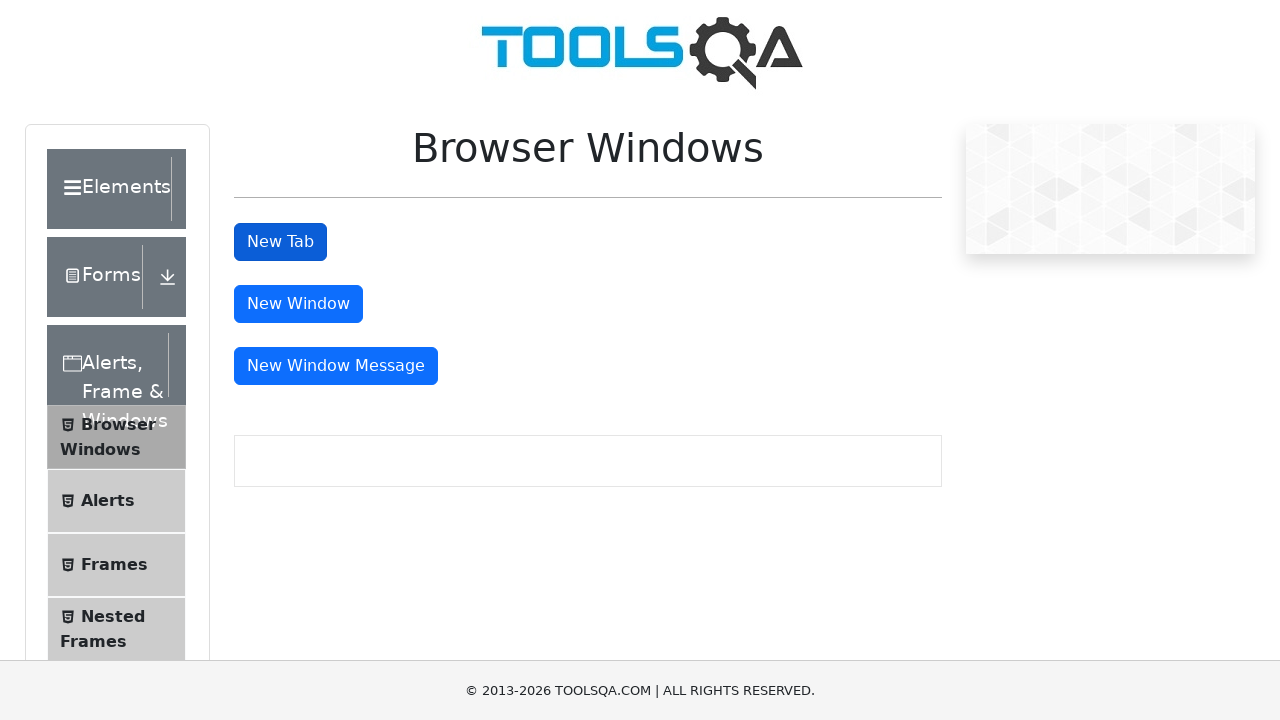

Switched to new tab (last page in context)
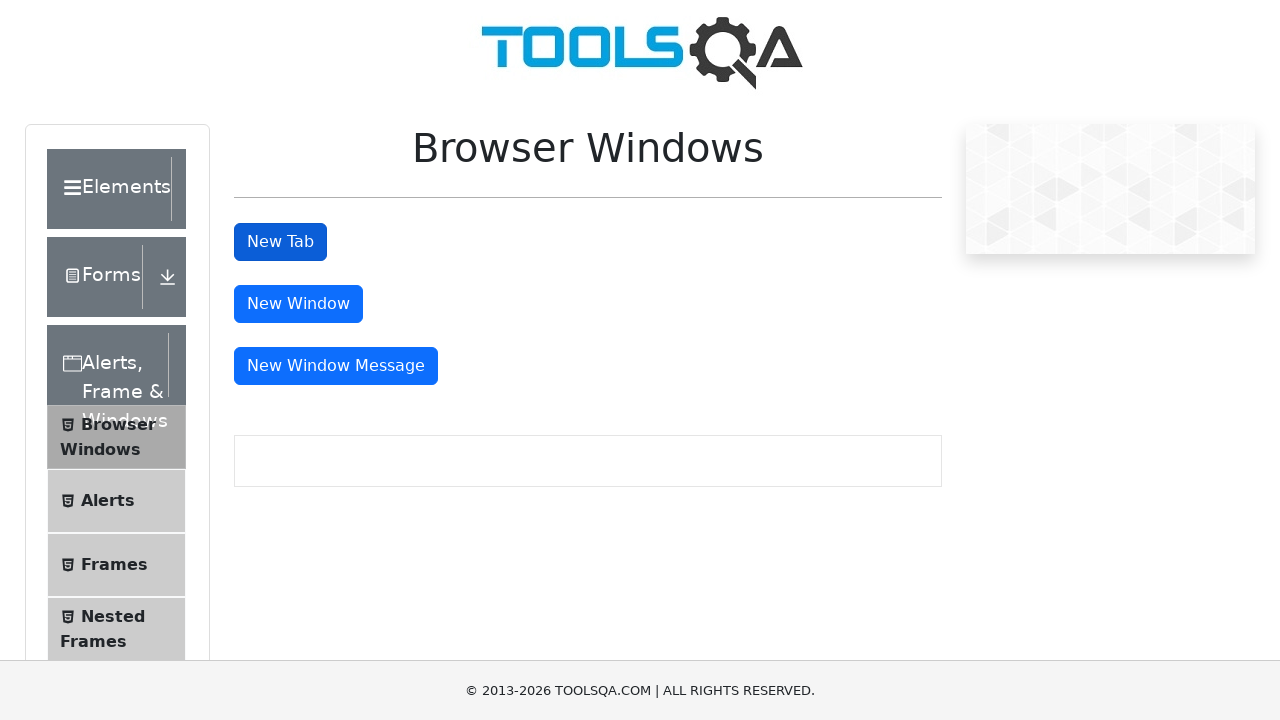

Waited for new tab to finish loading
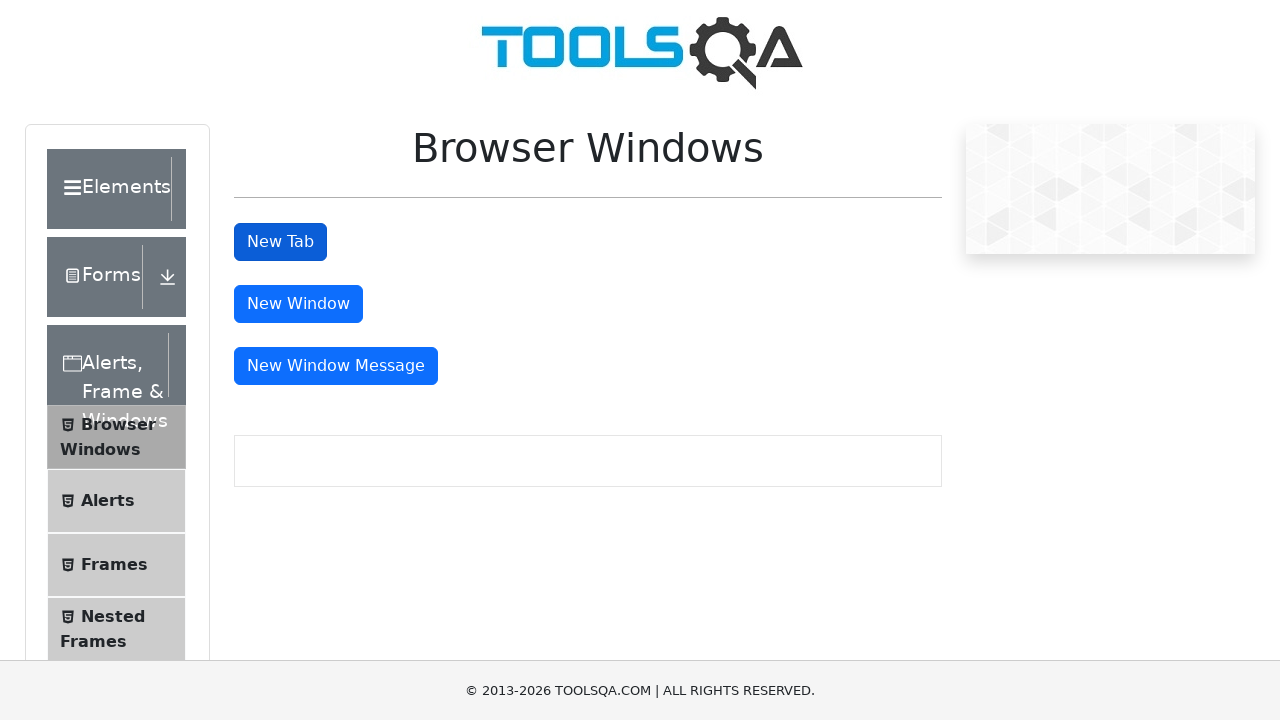

Closed the new tab
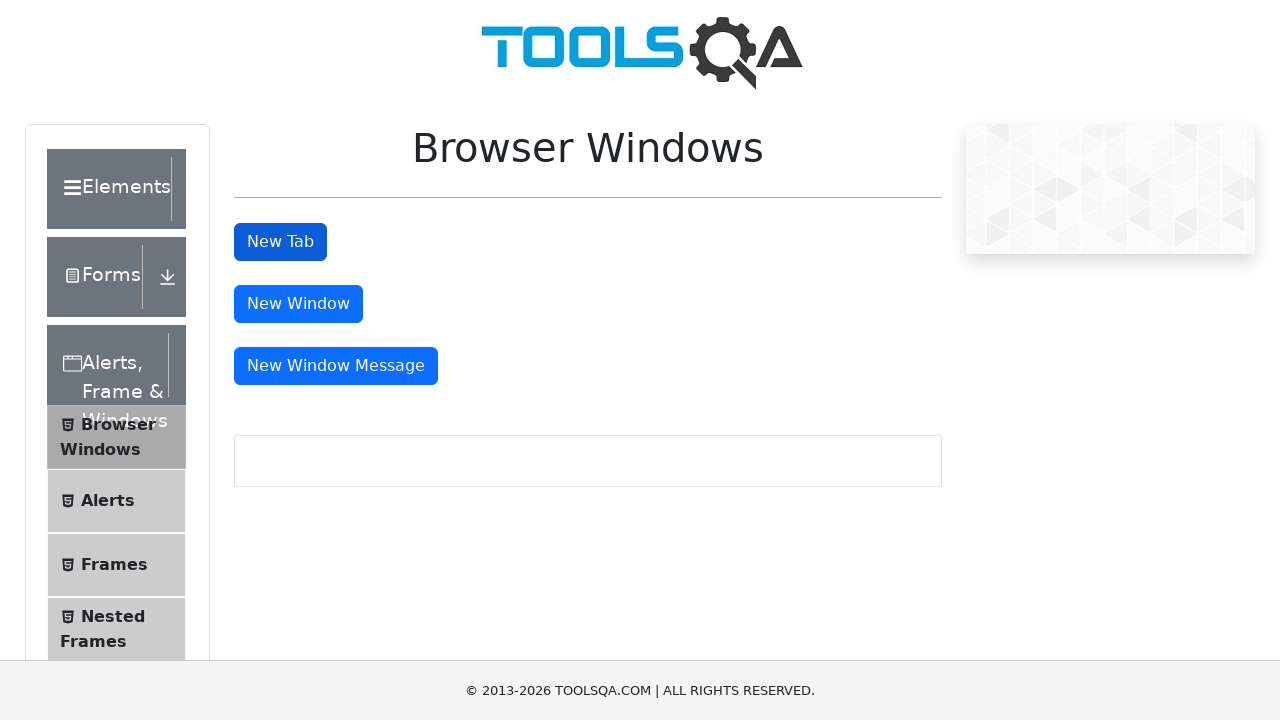

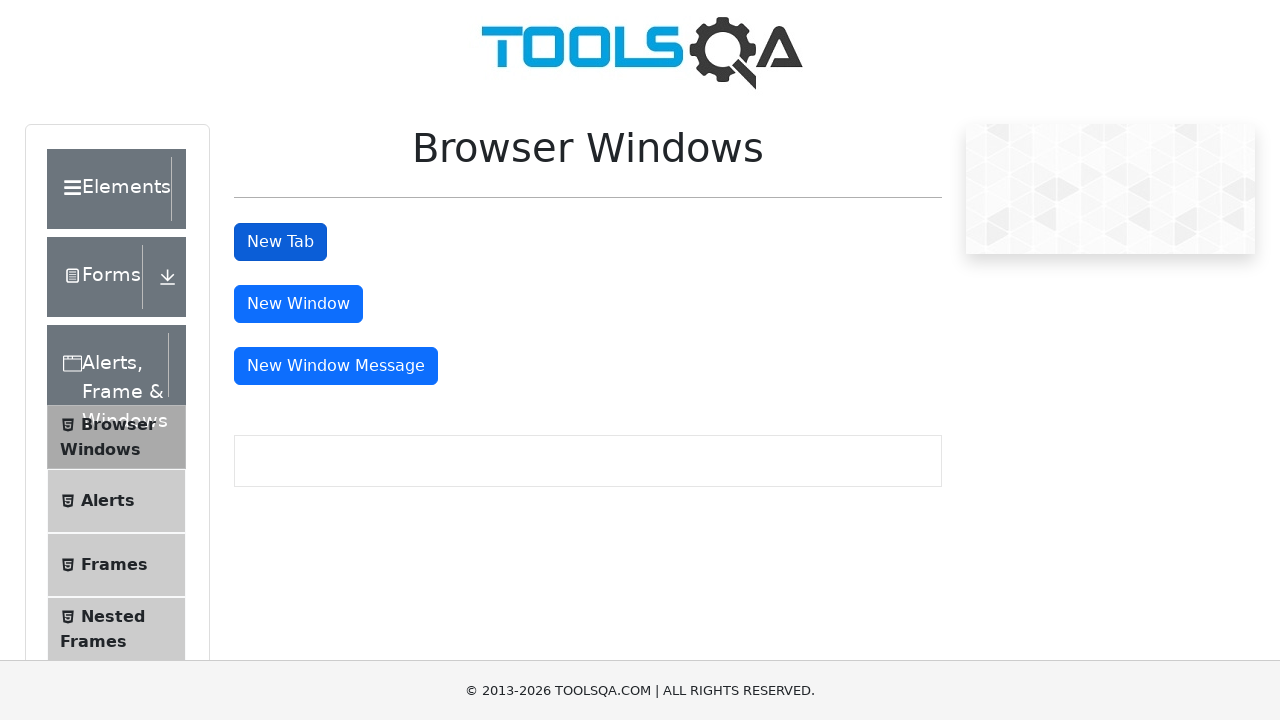